Tests accepting a JavaScript alert by clicking the first button, accepting the alert dialog, and verifying the result message displays "You successfully clicked an alert"

Starting URL: https://the-internet.herokuapp.com/javascript_alerts

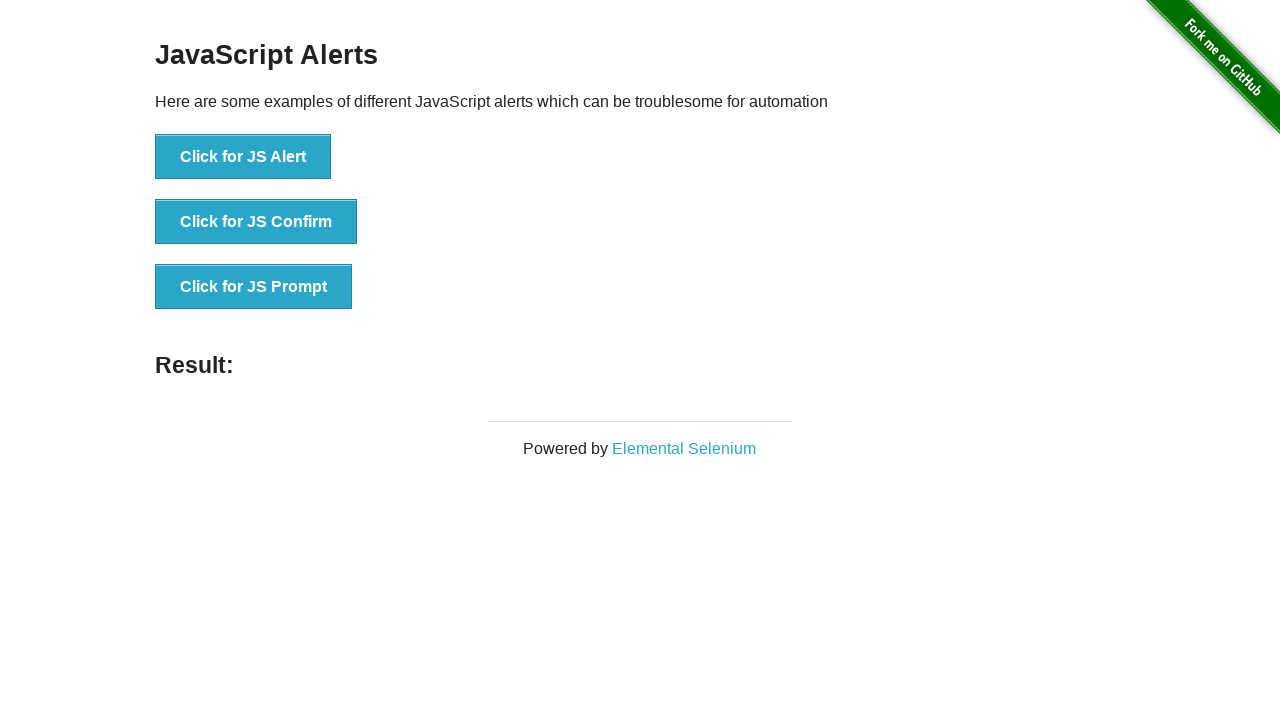

Clicked the 'Click for JS Alert' button at (243, 157) on xpath=//*[text()='Click for JS Alert']
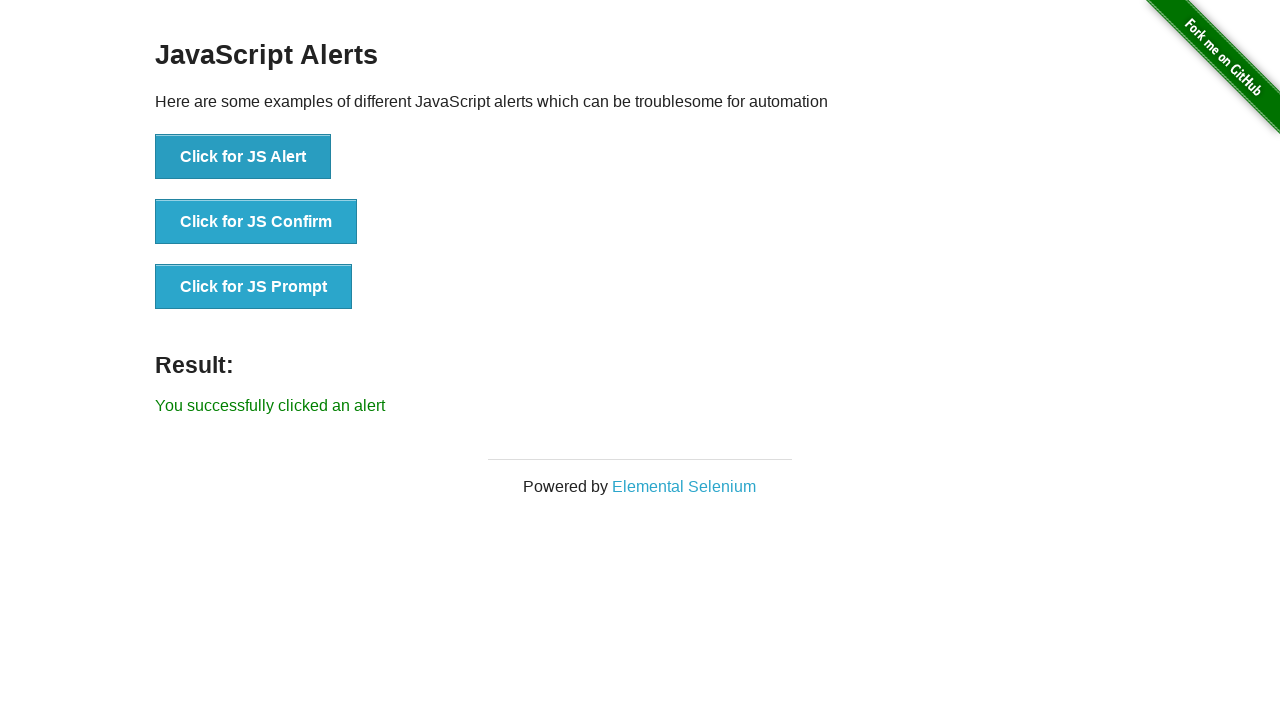

Set up dialog handler to accept alerts
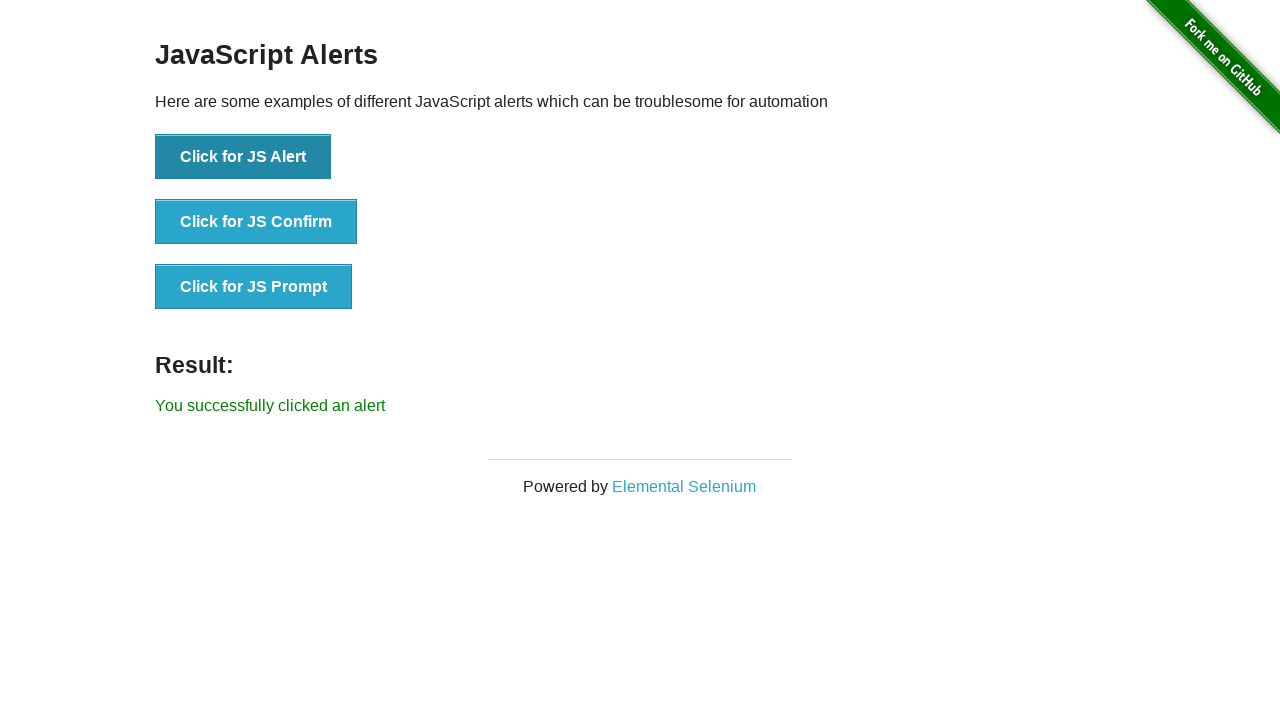

Clicked the 'Click for JS Alert' button to trigger alert at (243, 157) on xpath=//*[text()='Click for JS Alert']
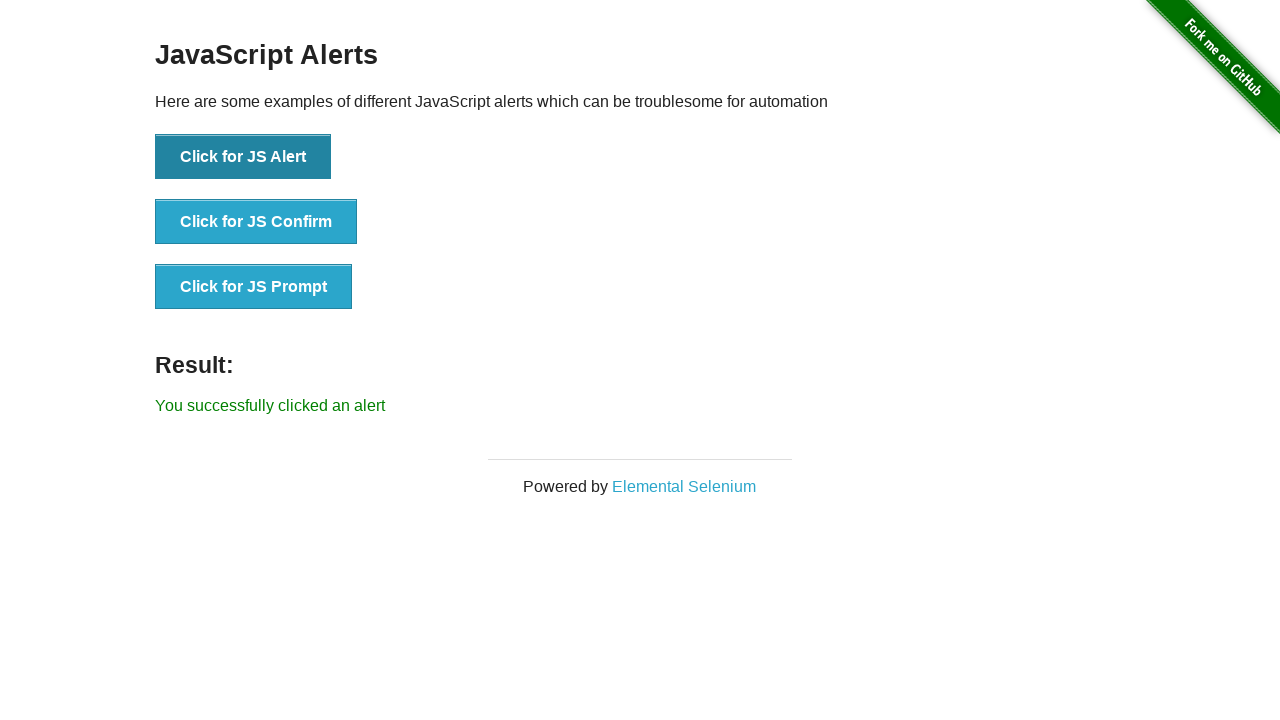

Verified result message displays 'You successfully clicked an alert'
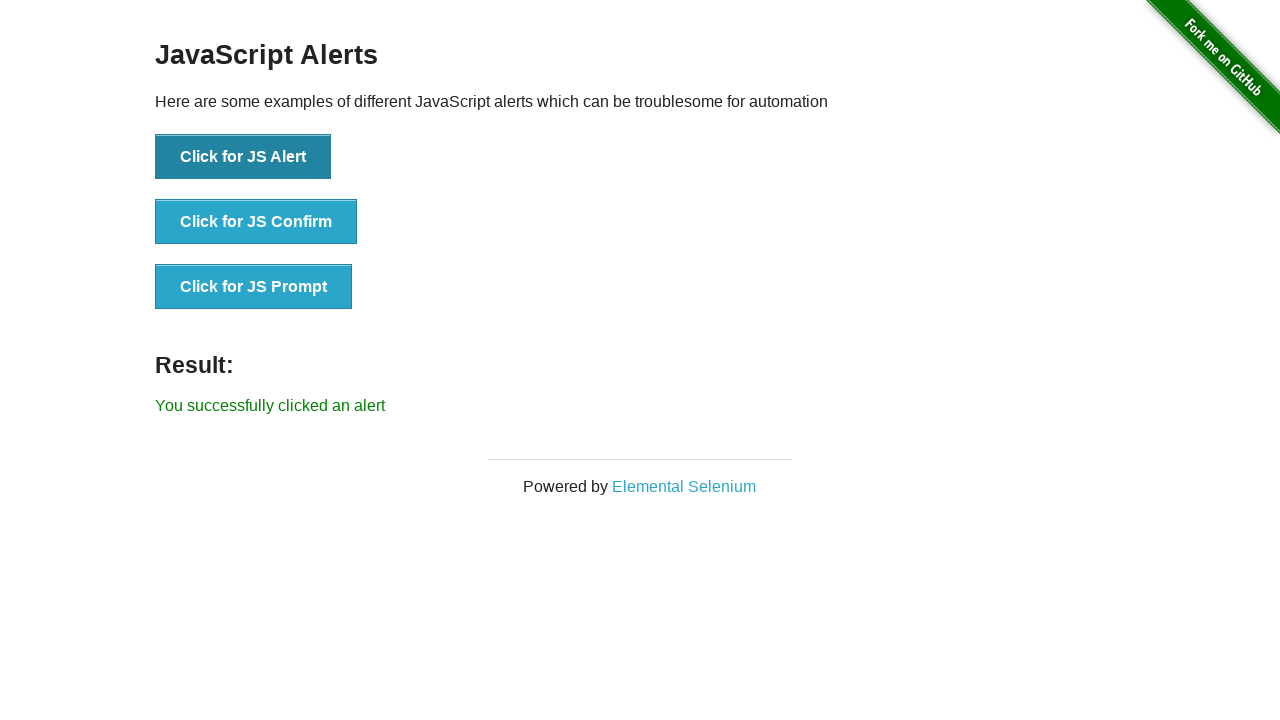

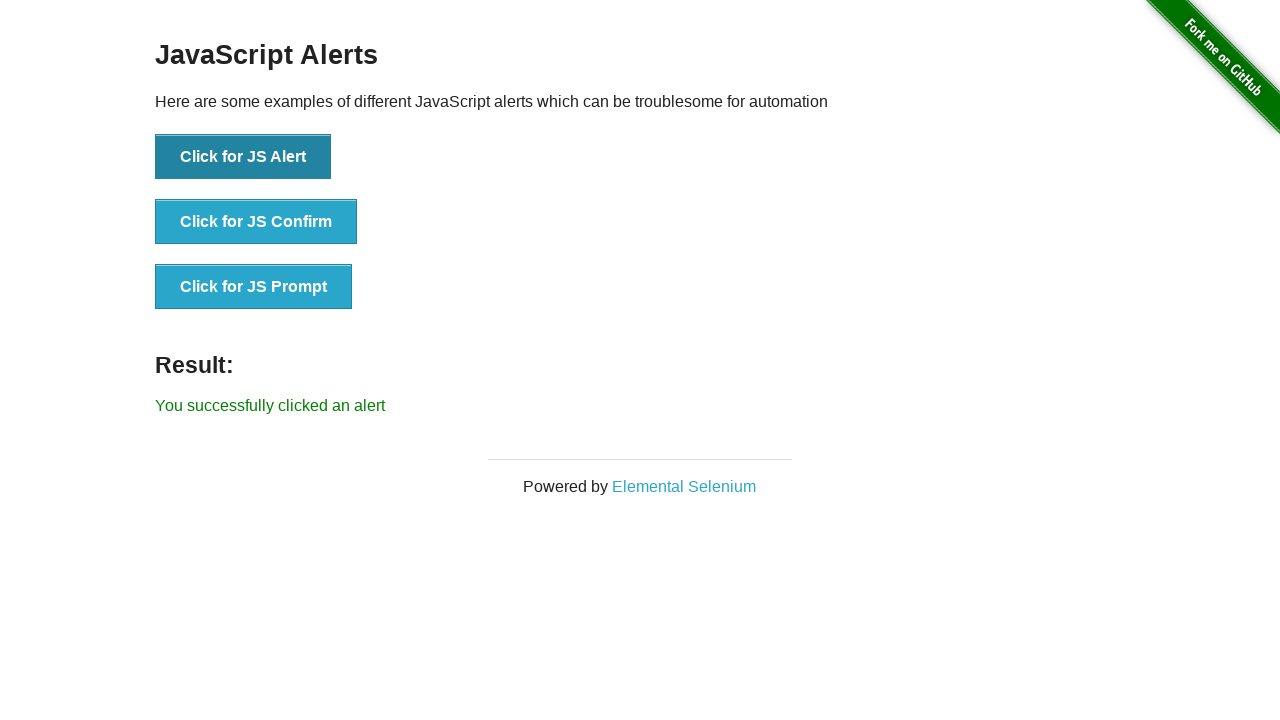